Tests the forgot password navigation flow by clicking the forgot password link on the login page, then clicking cancel to verify it returns to the login page.

Starting URL: https://opensource-demo.orangehrmlive.com/web/index.php/auth/login

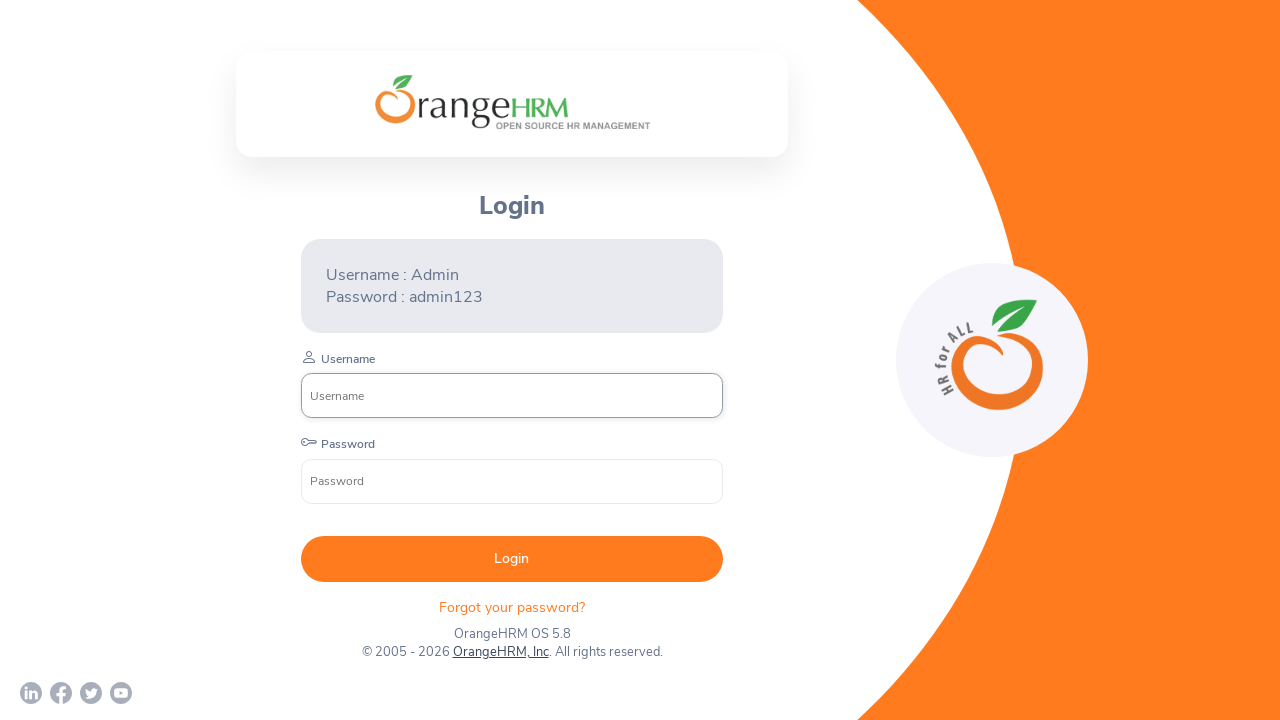

Waited for forgot password link to load on login page
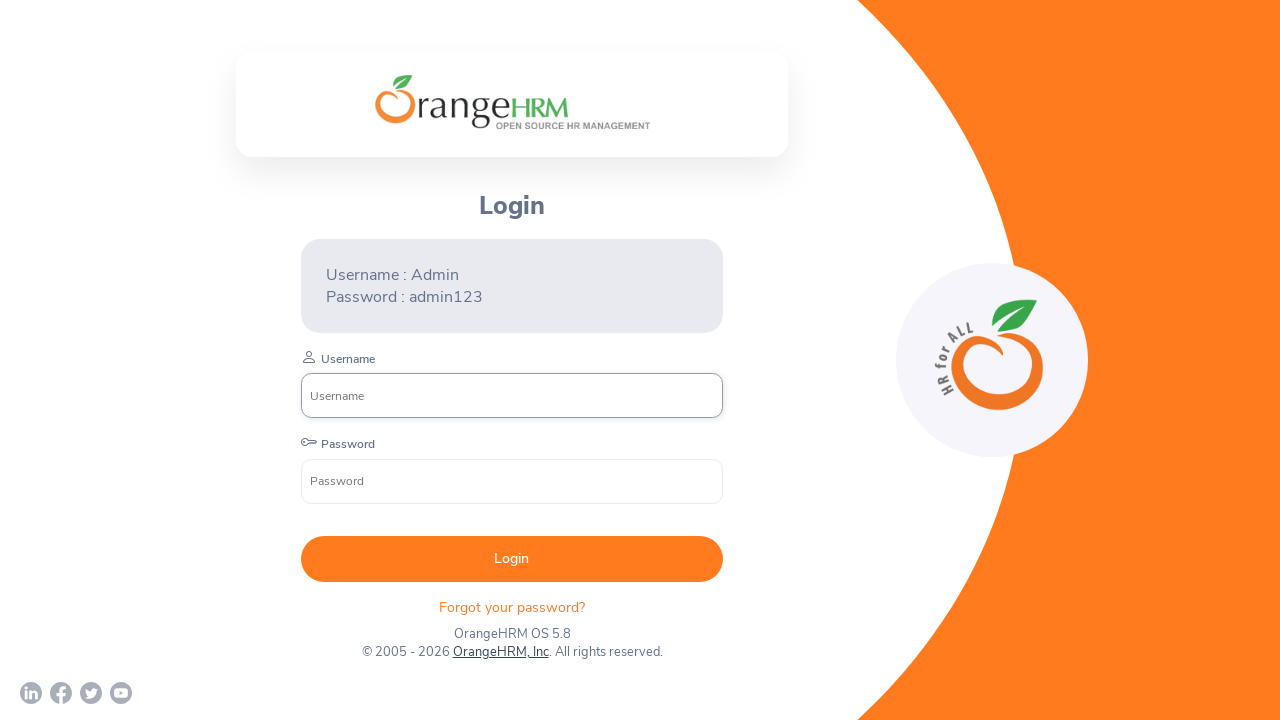

Clicked the 'Forgot your password?' link at (512, 607) on xpath=//div[@class='orangehrm-login-forgot']/p
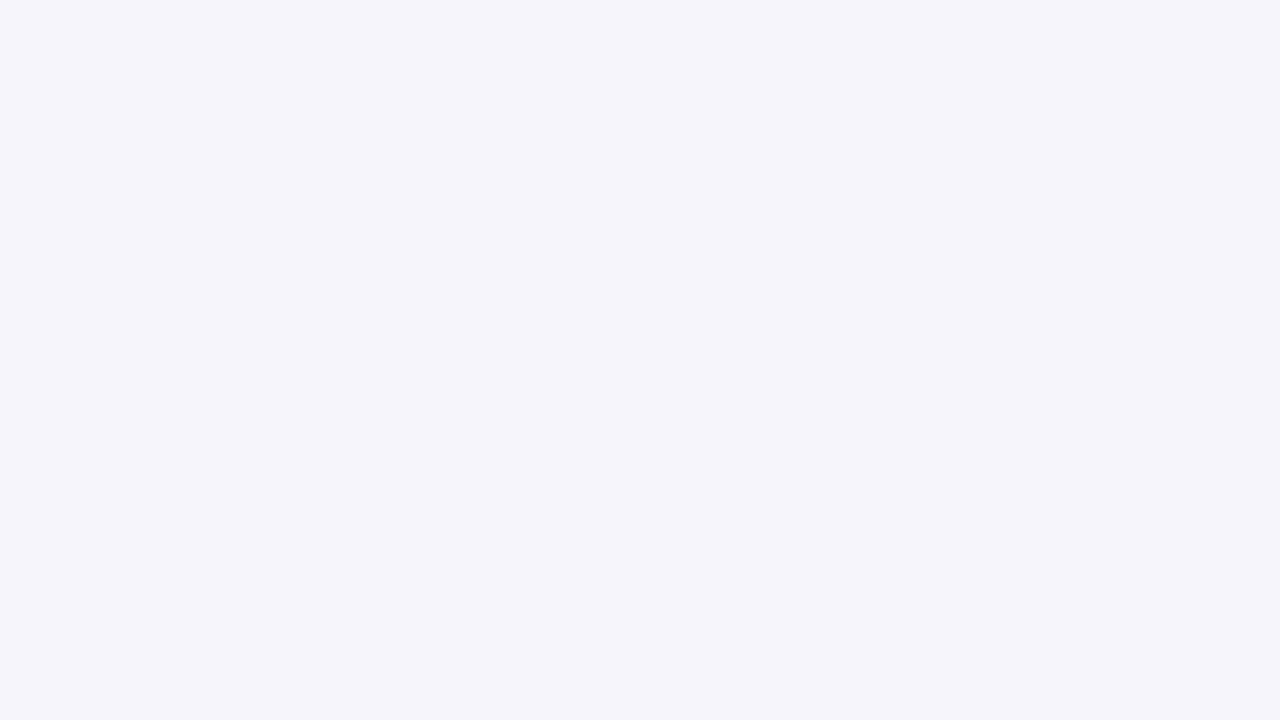

Waited for forgot password page to load
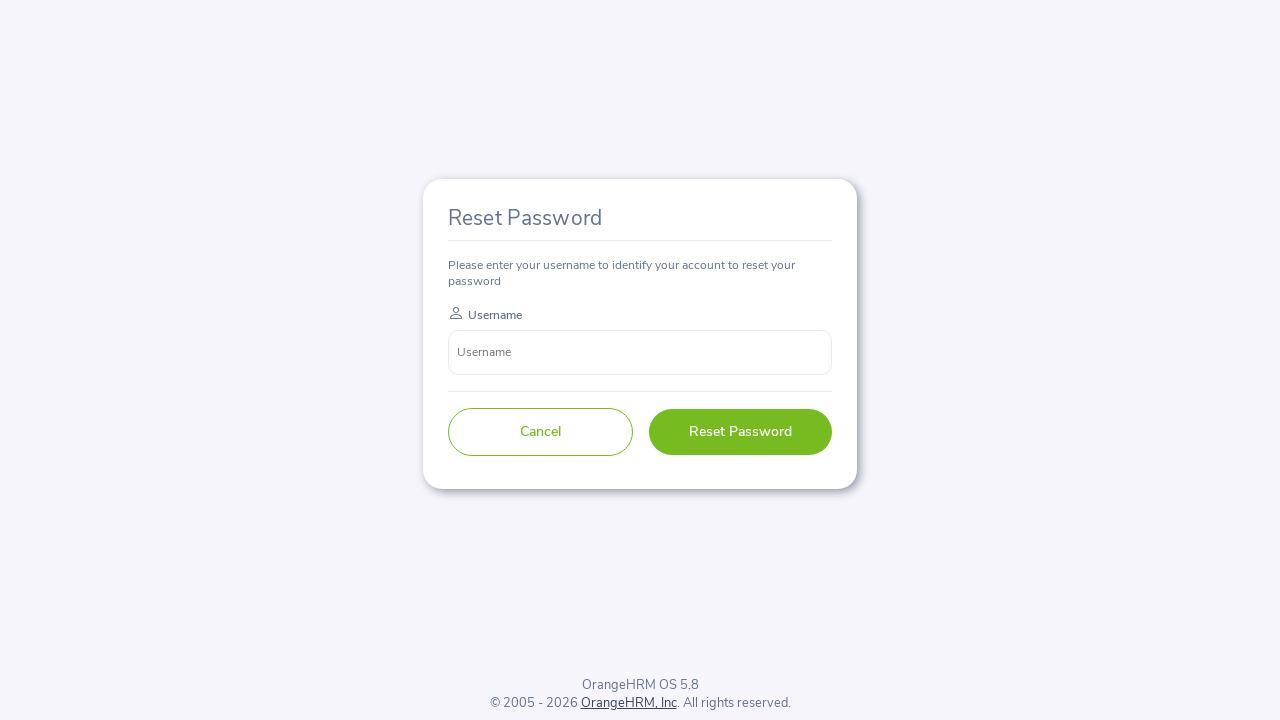

Clicked the Cancel button on forgot password page at (540, 432) on button
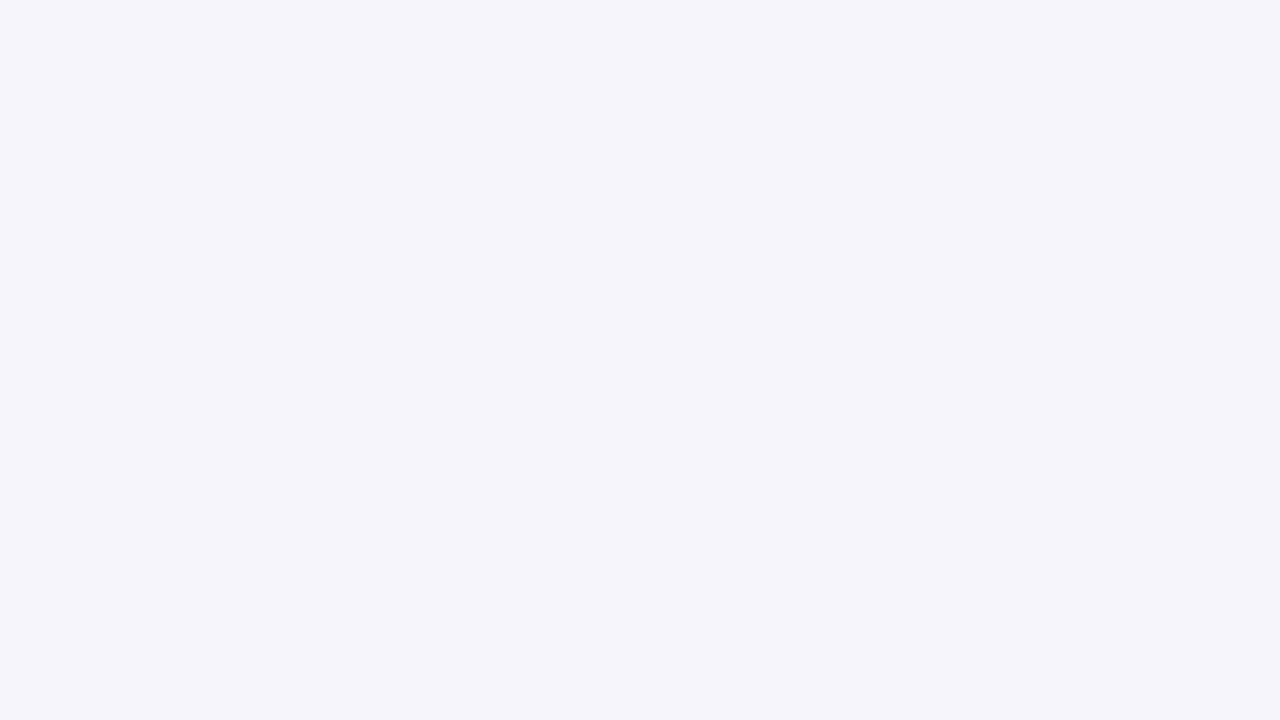

Verified navigation back to login page URL
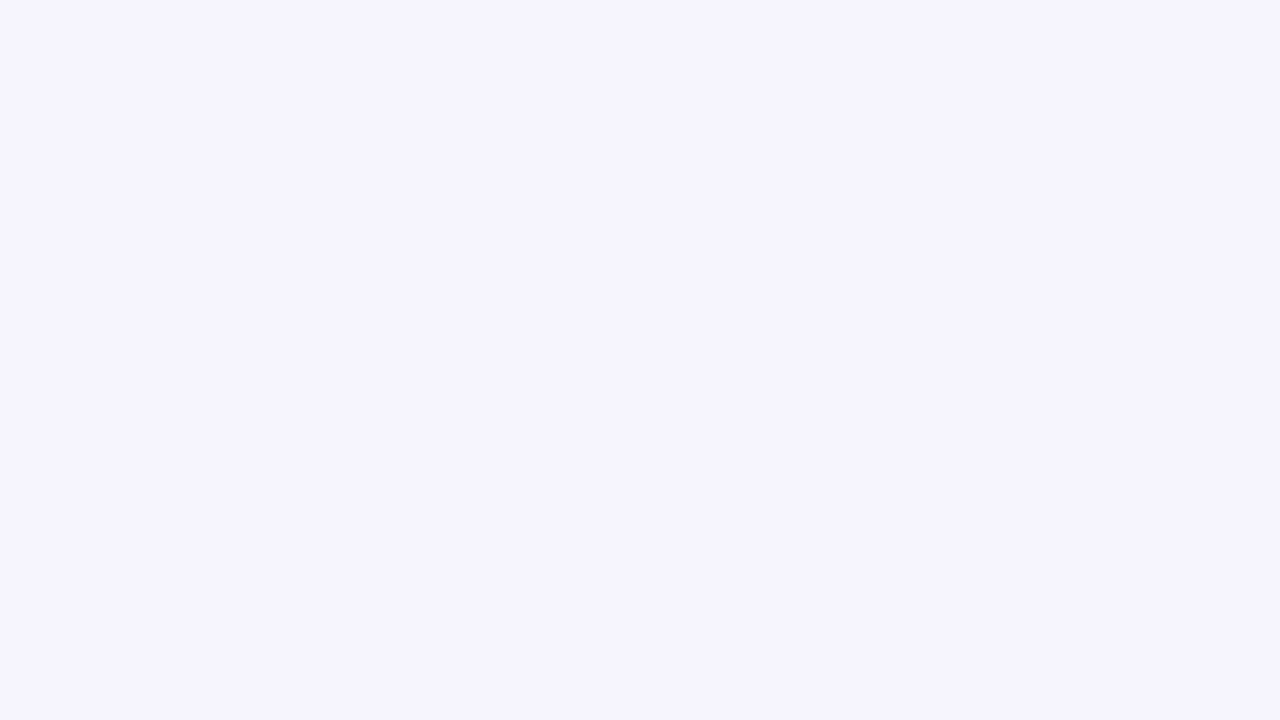

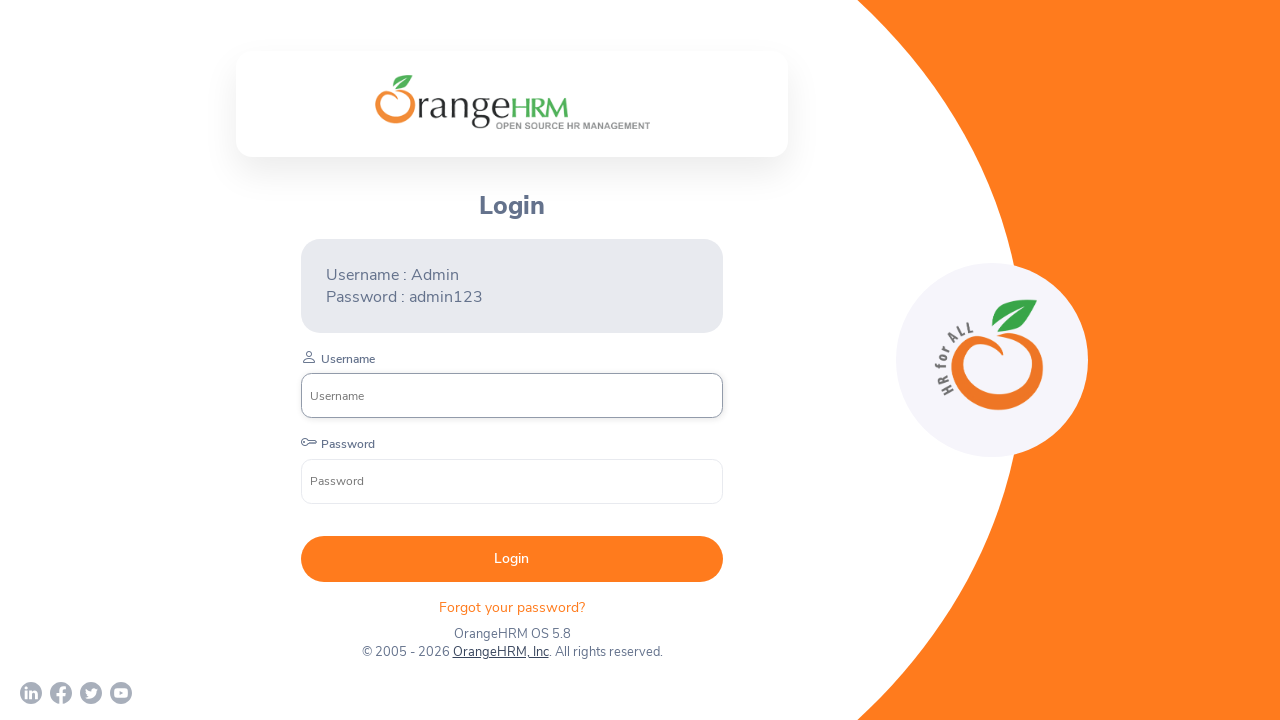